Tests clicking the region selector in header to verify it is clickable

Starting URL: https://www.labirint.ru/

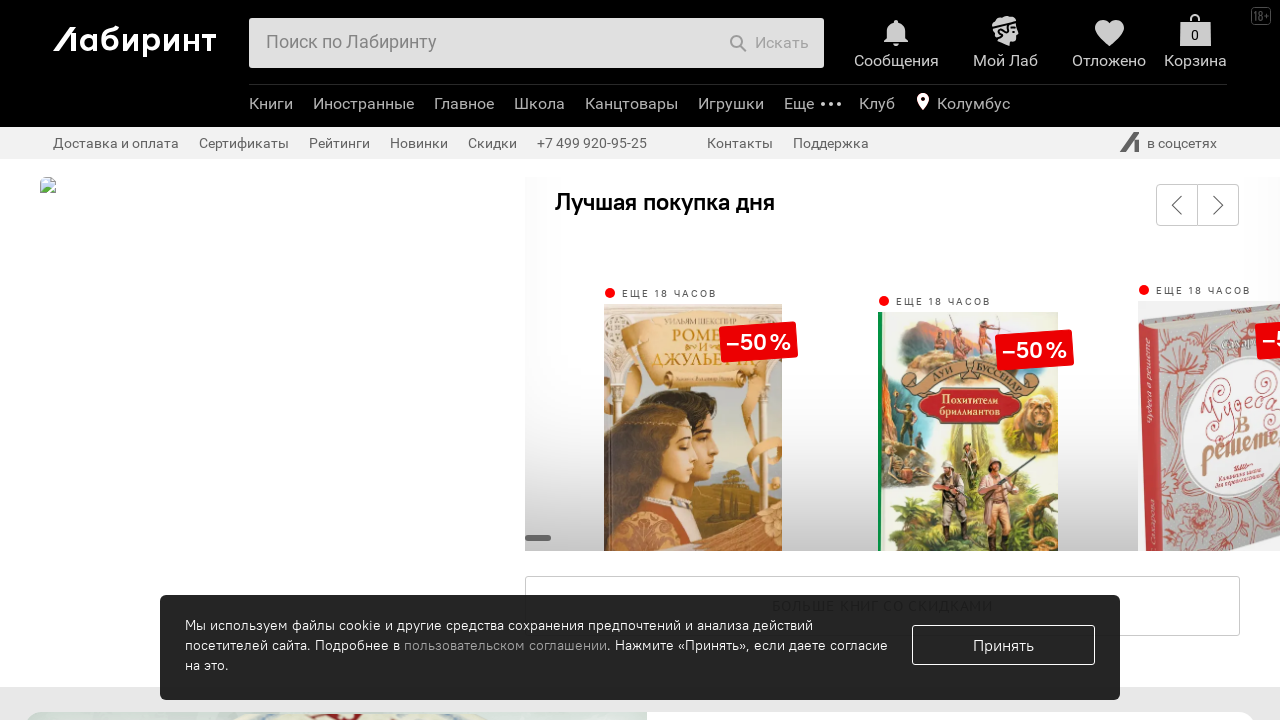

Clicked region selector in header at (923, 102) on [class*='region'], [class*='city']
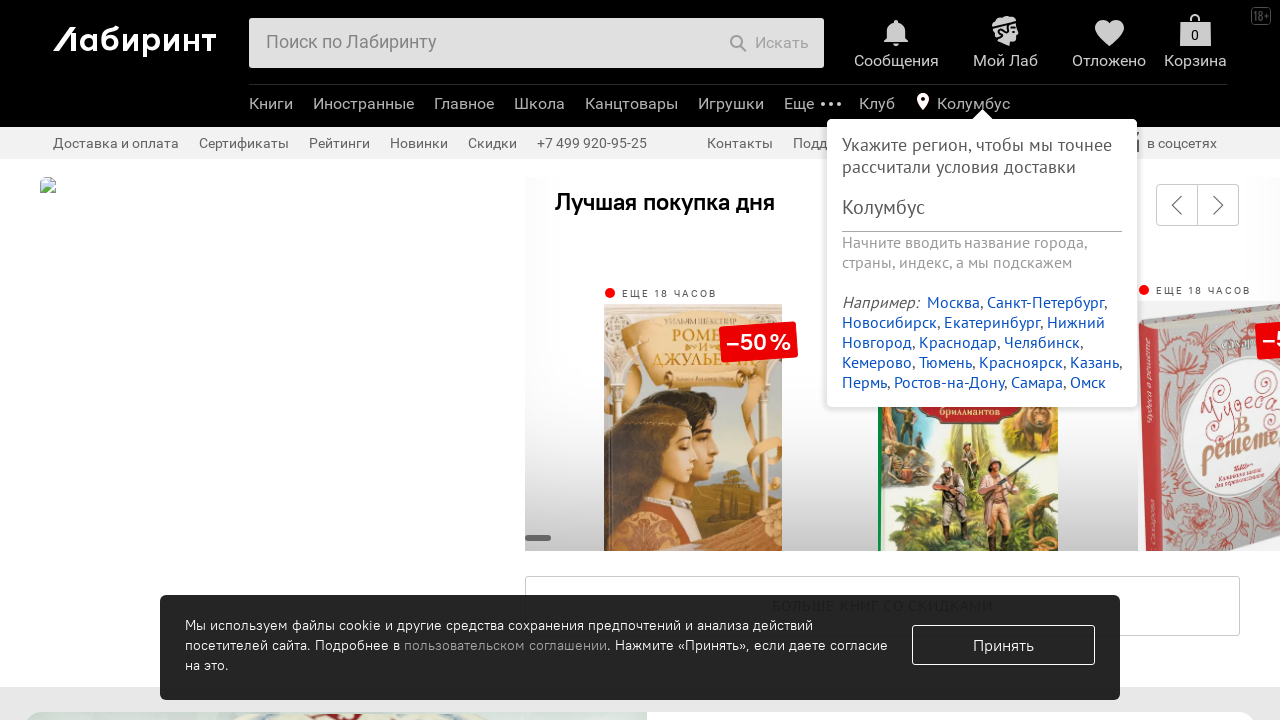

Waited for region popup or dropdown to appear
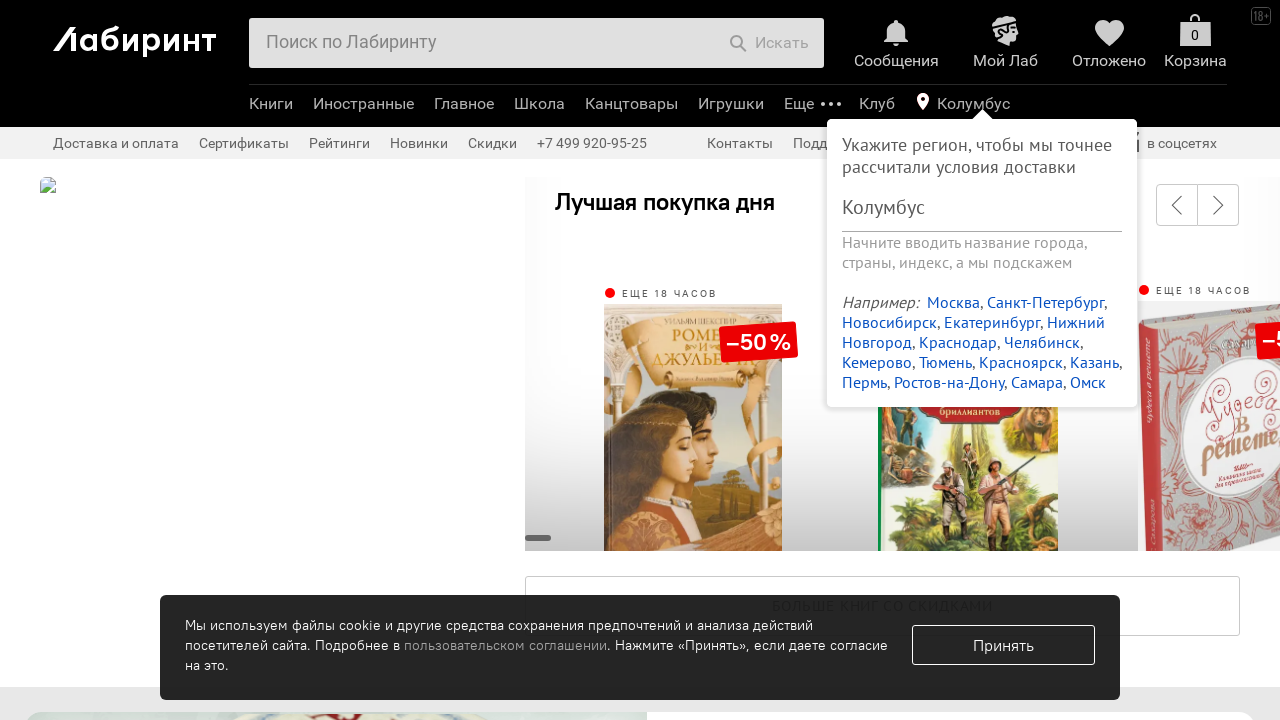

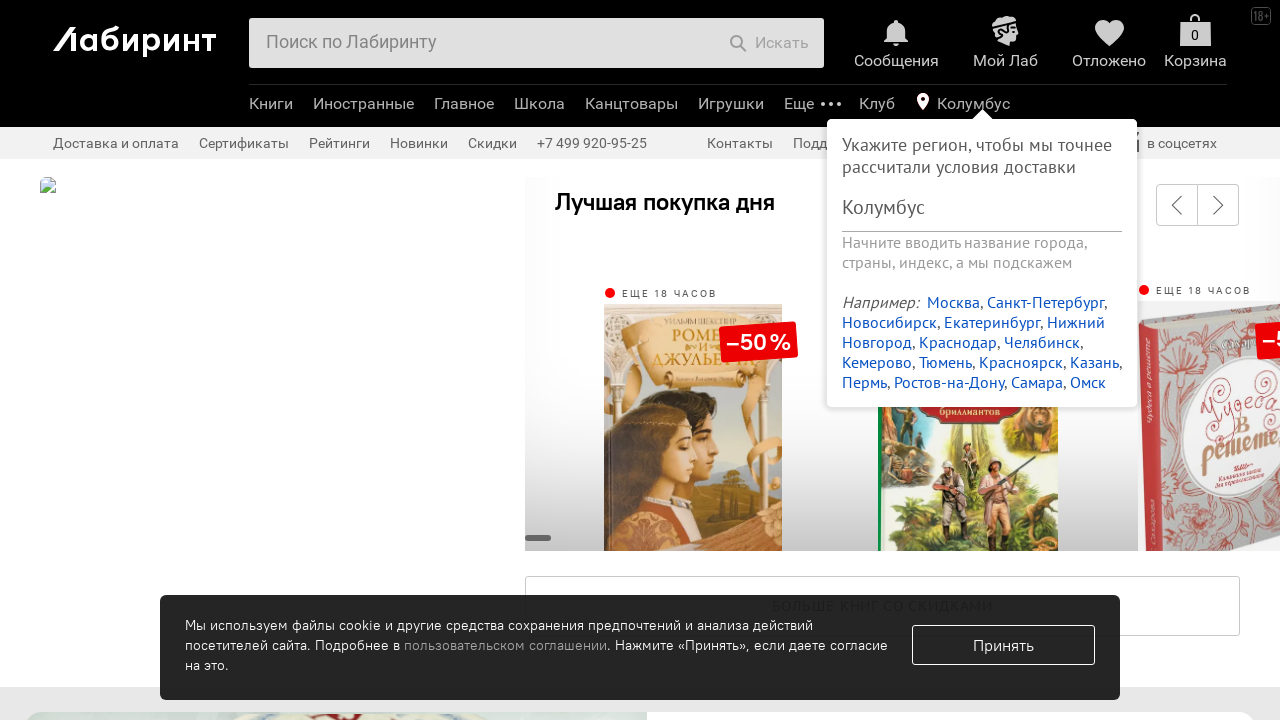